Tests child window/popup handling by clicking a blinking text link that opens a new page, then extracts and verifies email text content from the child window

Starting URL: https://rahulshettyacademy.com/loginpagePractise/

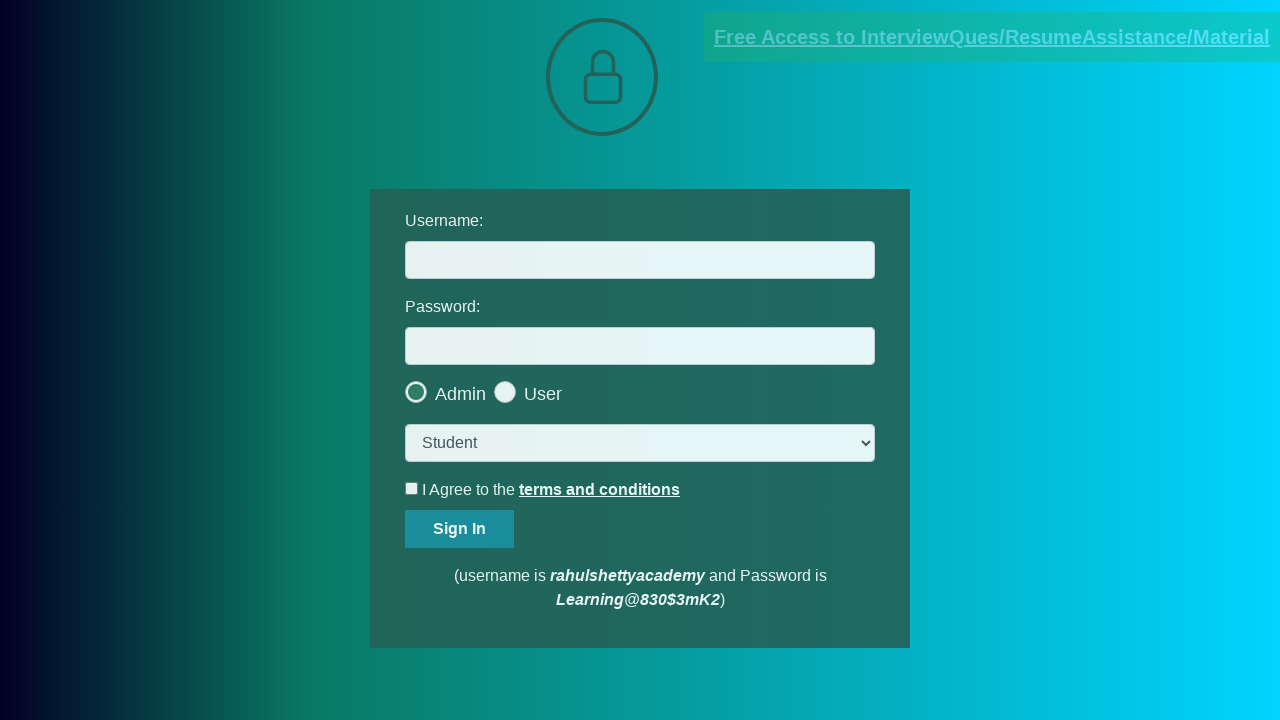

Clicked blinking text link to open child window/popup at (992, 37) on .blinkingText >> nth=0
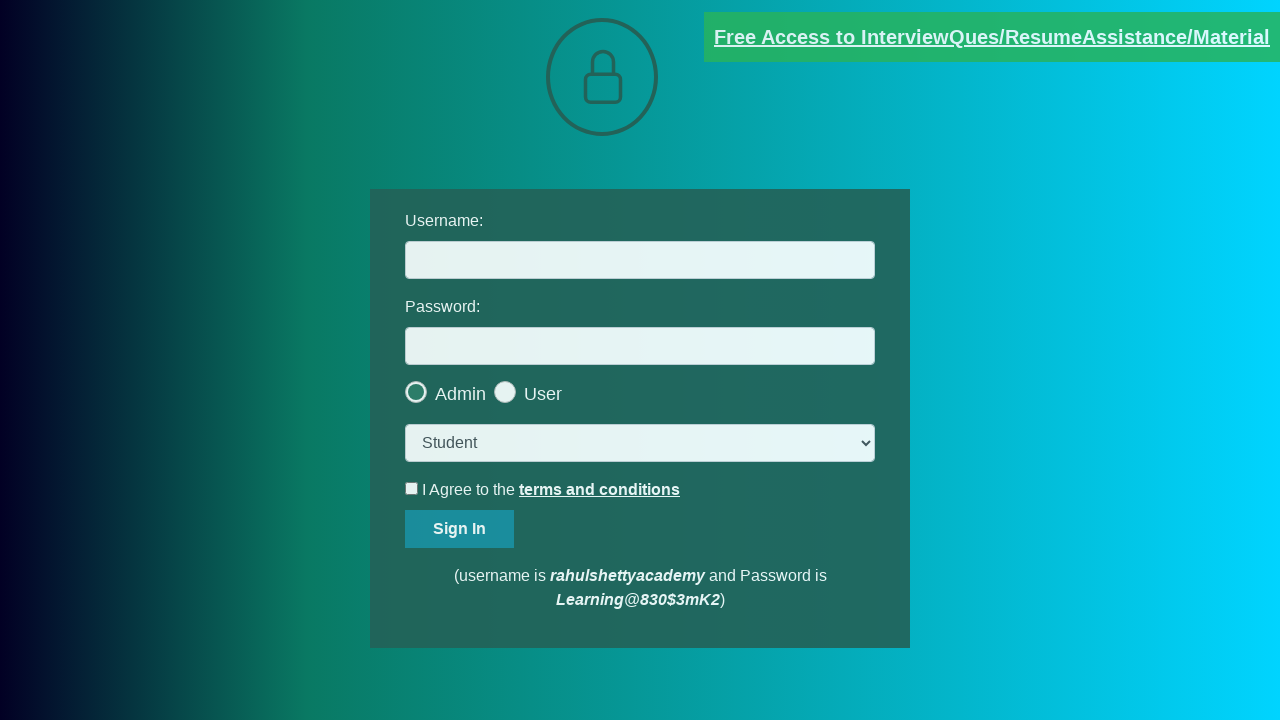

Child page/popup opened and reference obtained
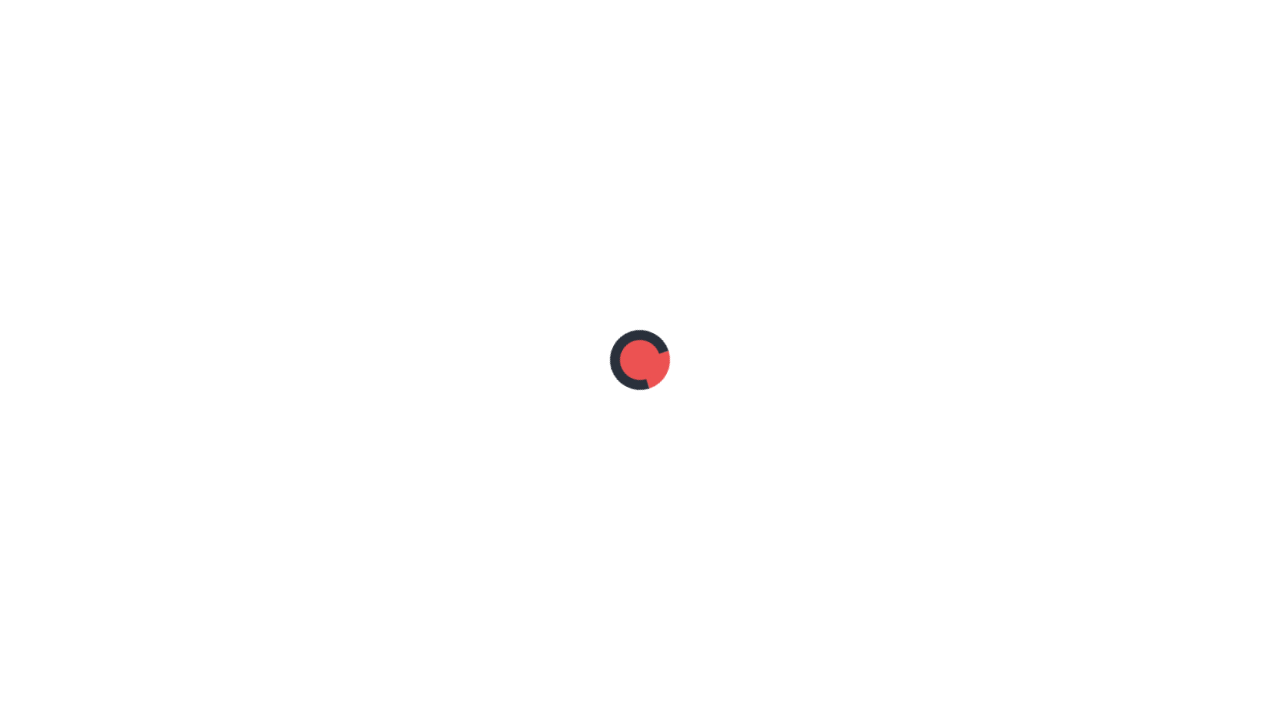

Waited for red element to load in child page
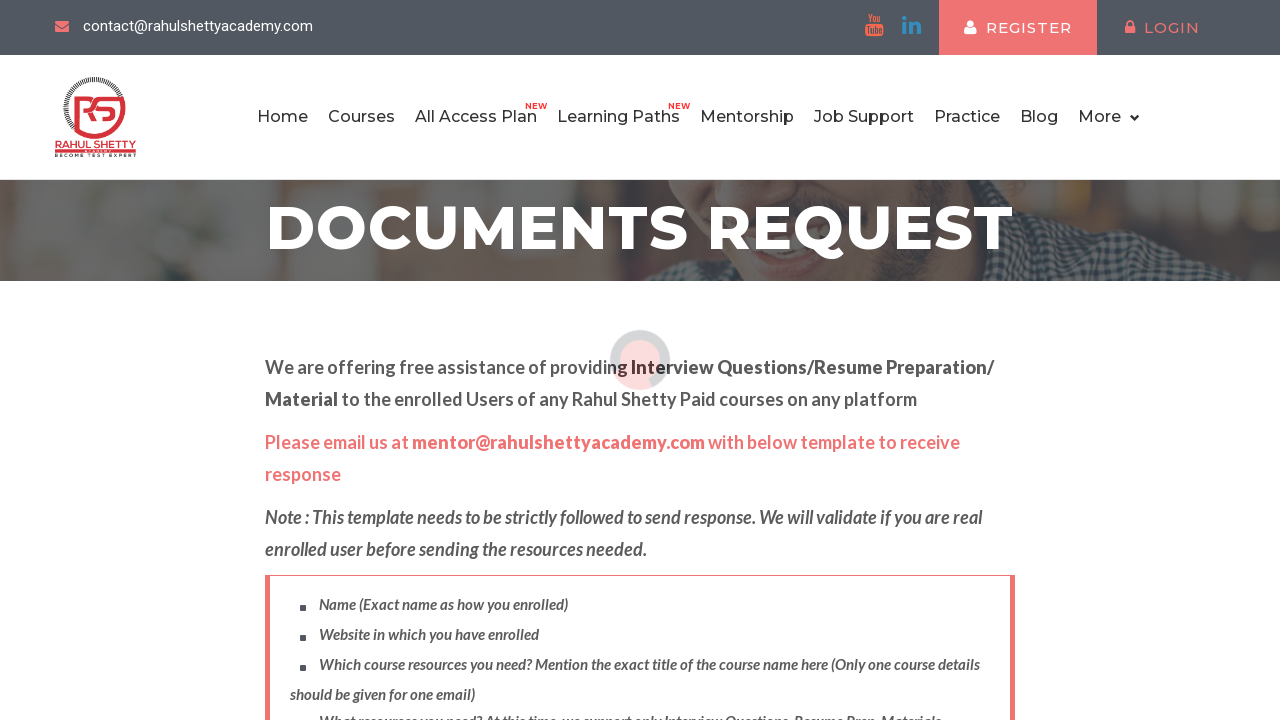

Extracted text content from red element in child page
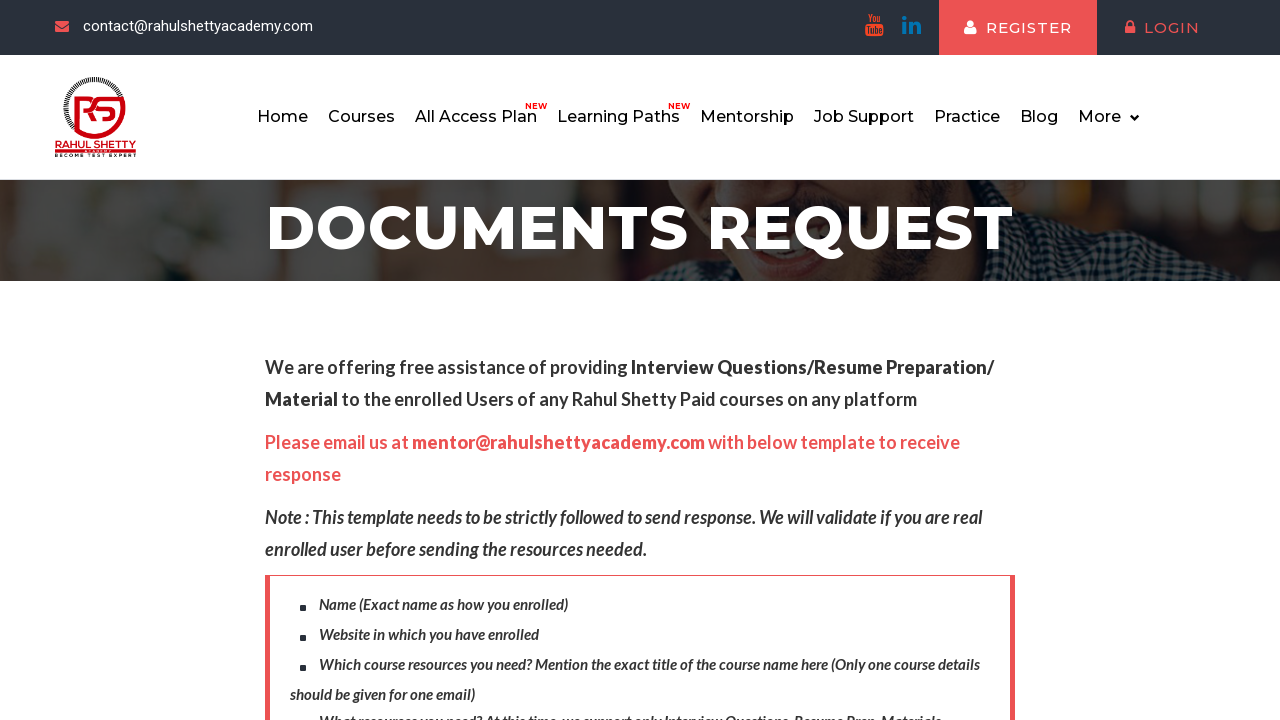

Parsed text content by splitting on 'at'
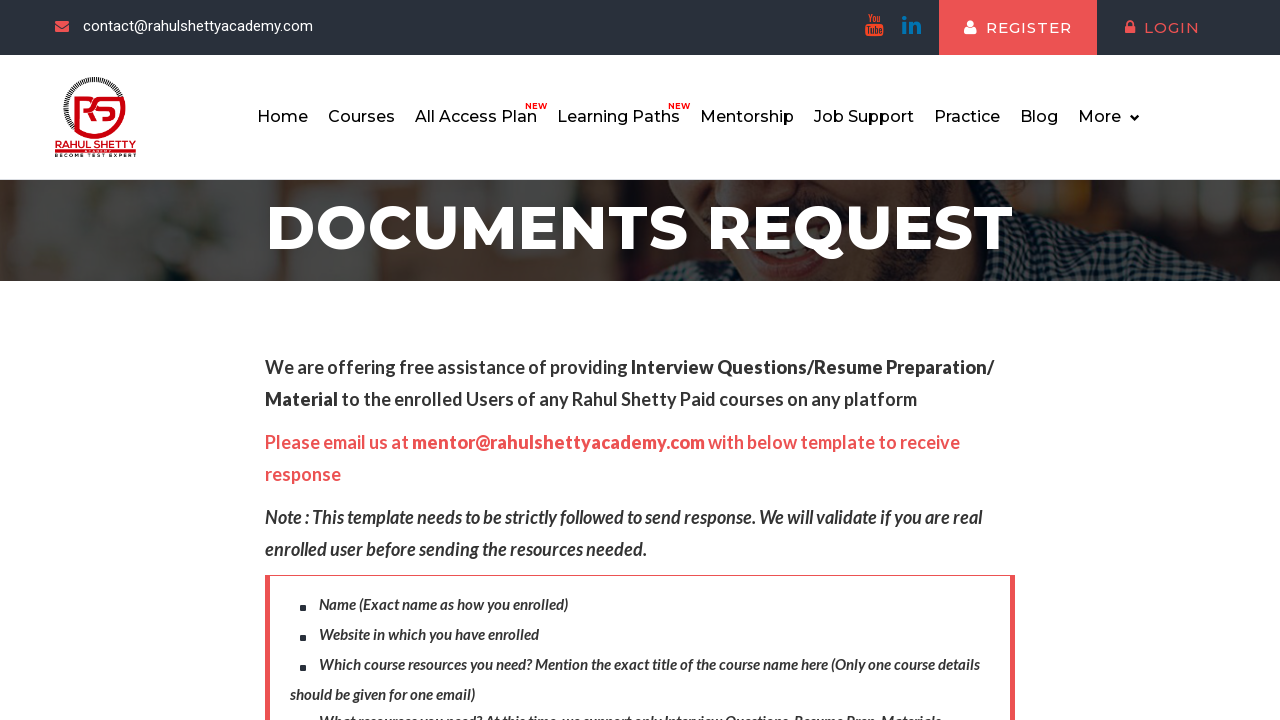

Extracted email address: mentor@rahulshettyacademy.com
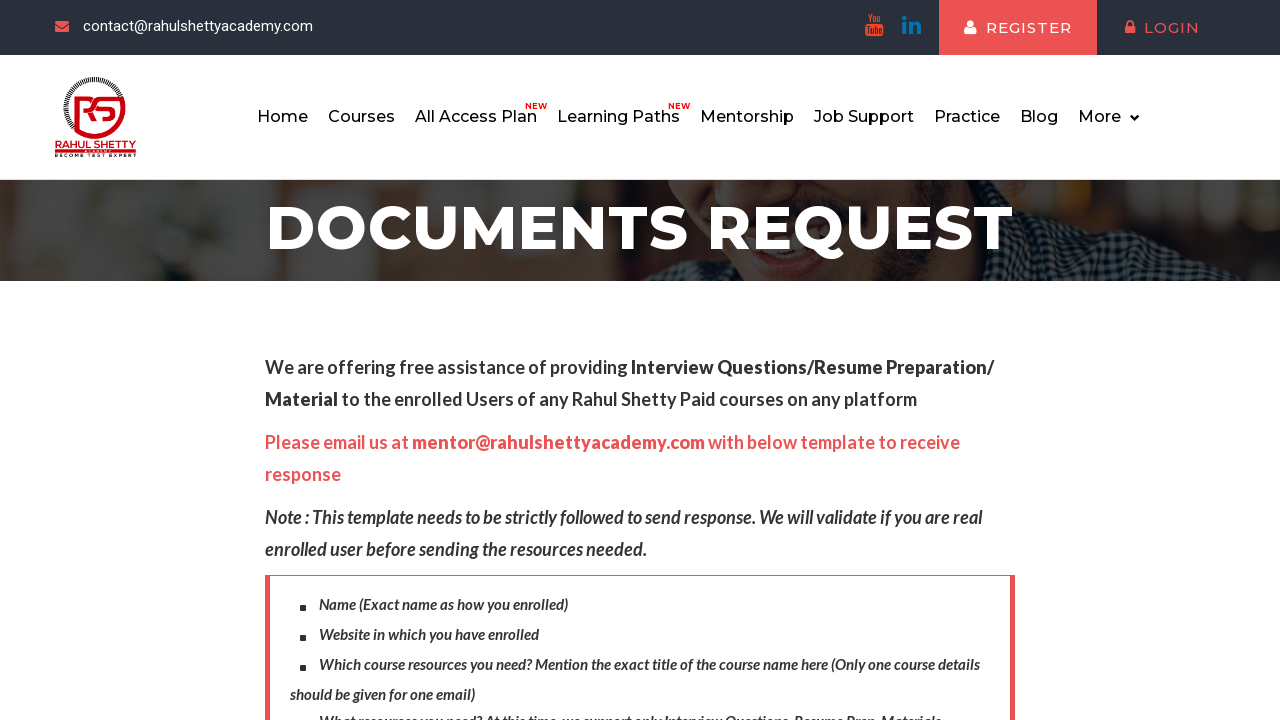

Verified email address matches expected value 'mentor@rahulshettyacademy.com'
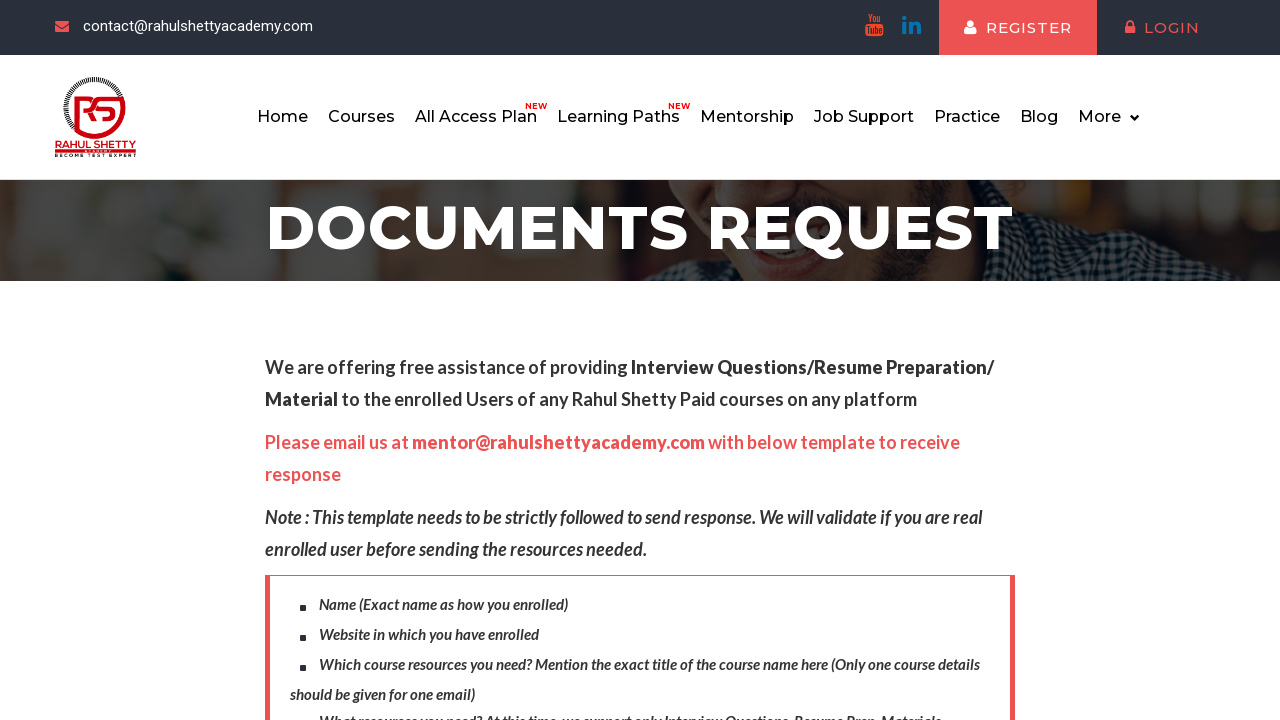

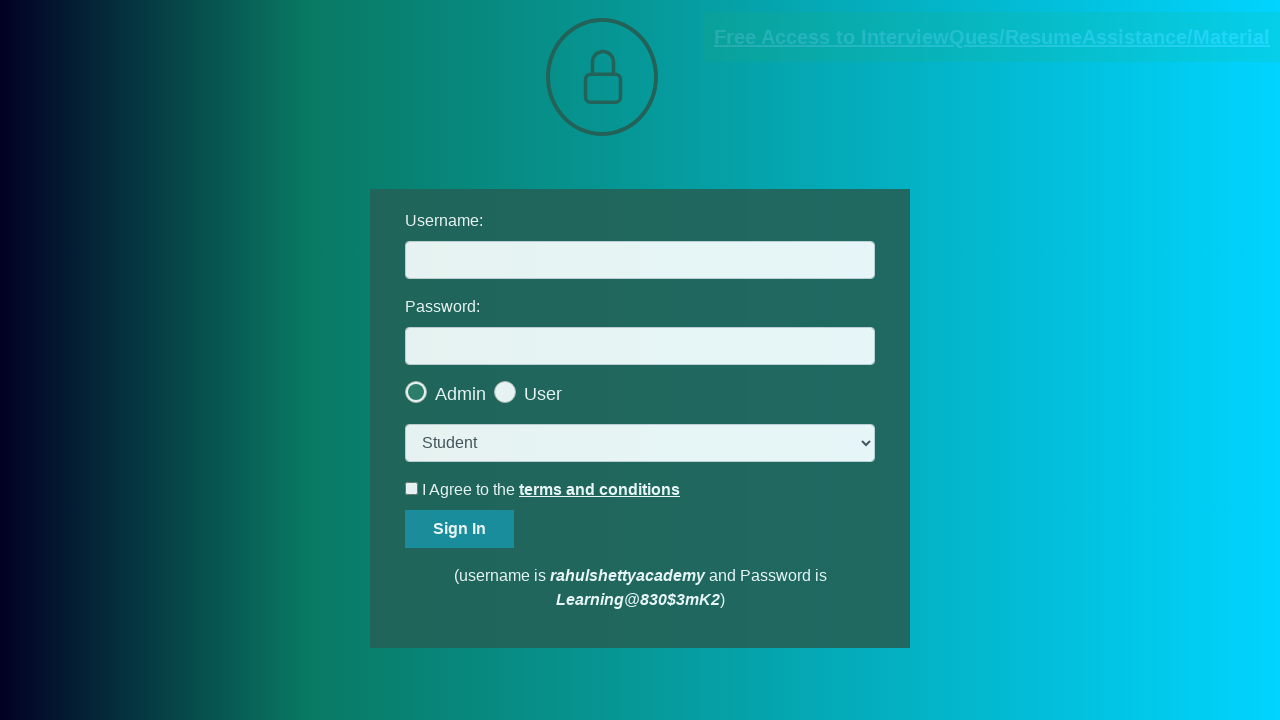